Tests various alert types on a practice page including simple alerts, confirm alerts, sweet alerts, modal dialogs, prompt dialogs, and confirmation delete dialogs by clicking show buttons and handling each alert appropriately.

Starting URL: https://www.leafground.com/alert.xhtml

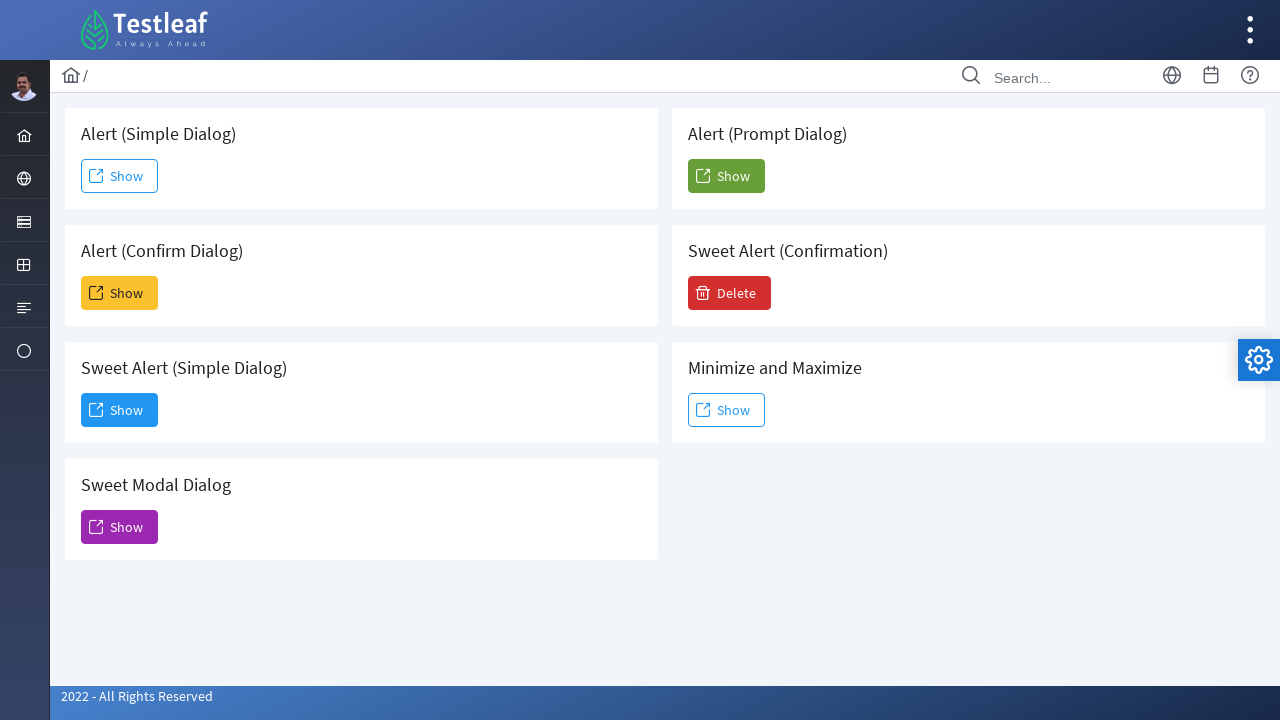

Clicked show button to trigger simple alert at (120, 176) on button#j_idt88\:j_idt91
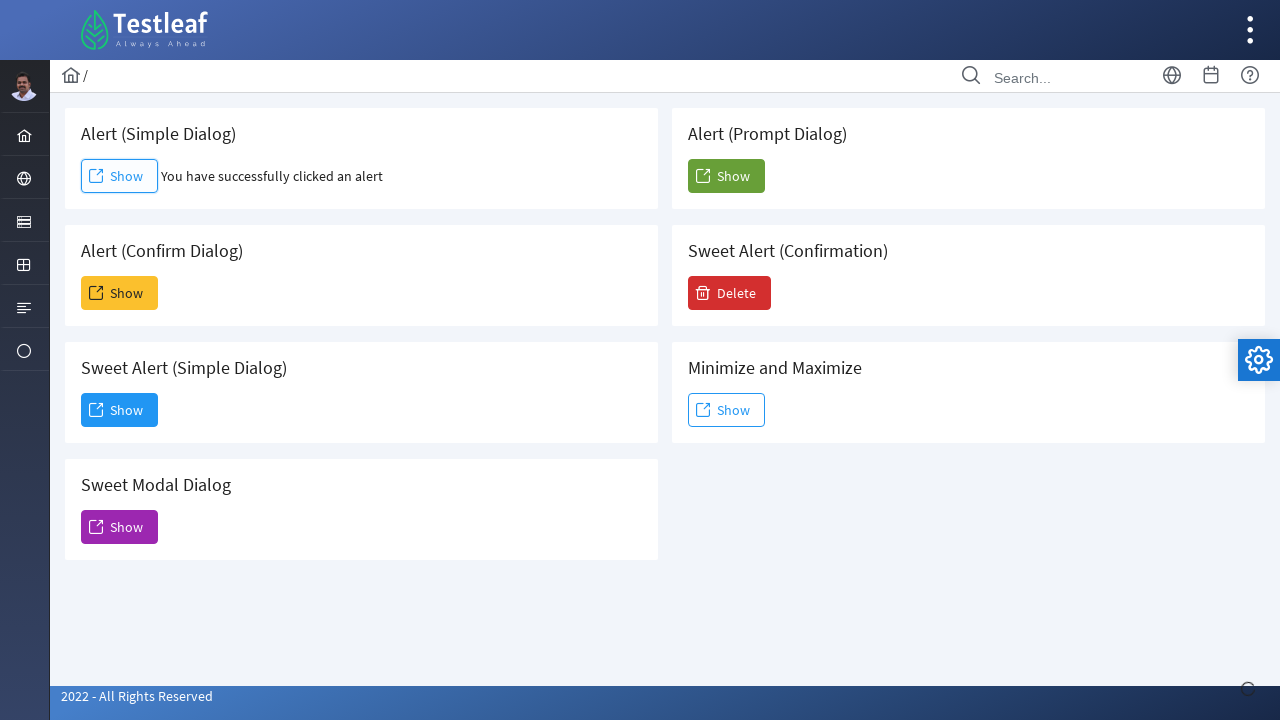

Set up dialog handler to accept simple alert
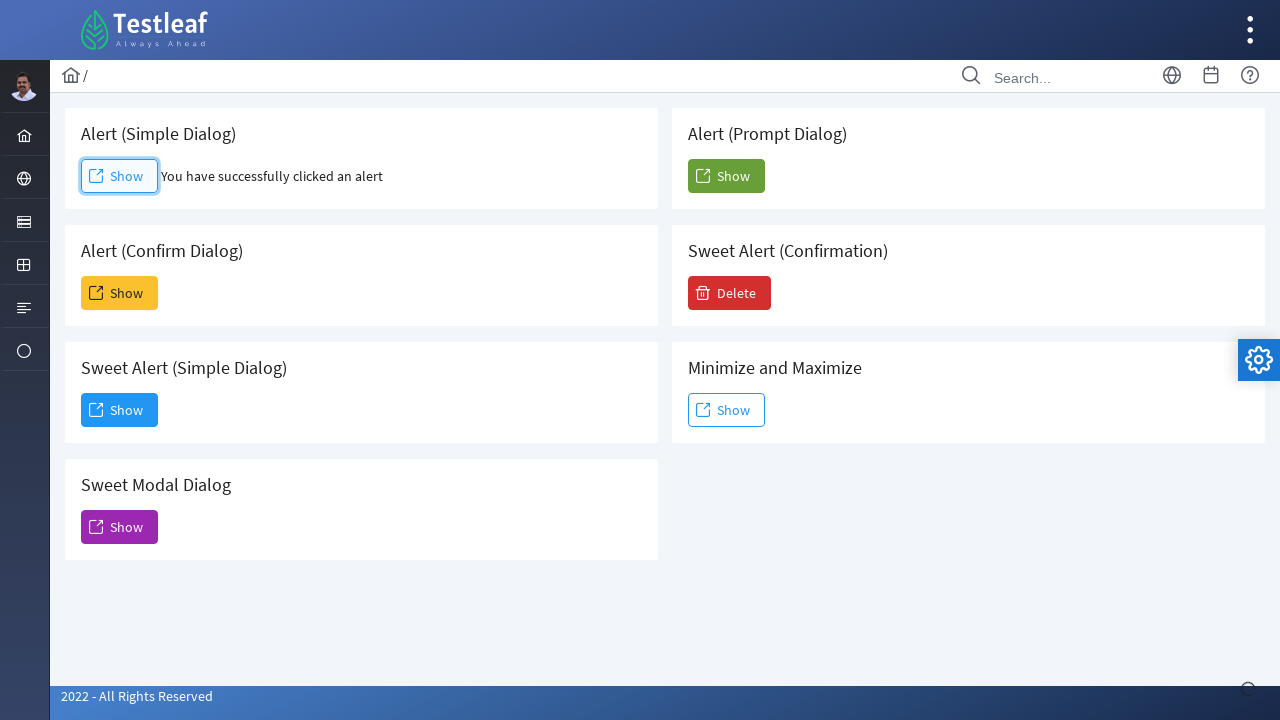

Waited for simple alert to be processed
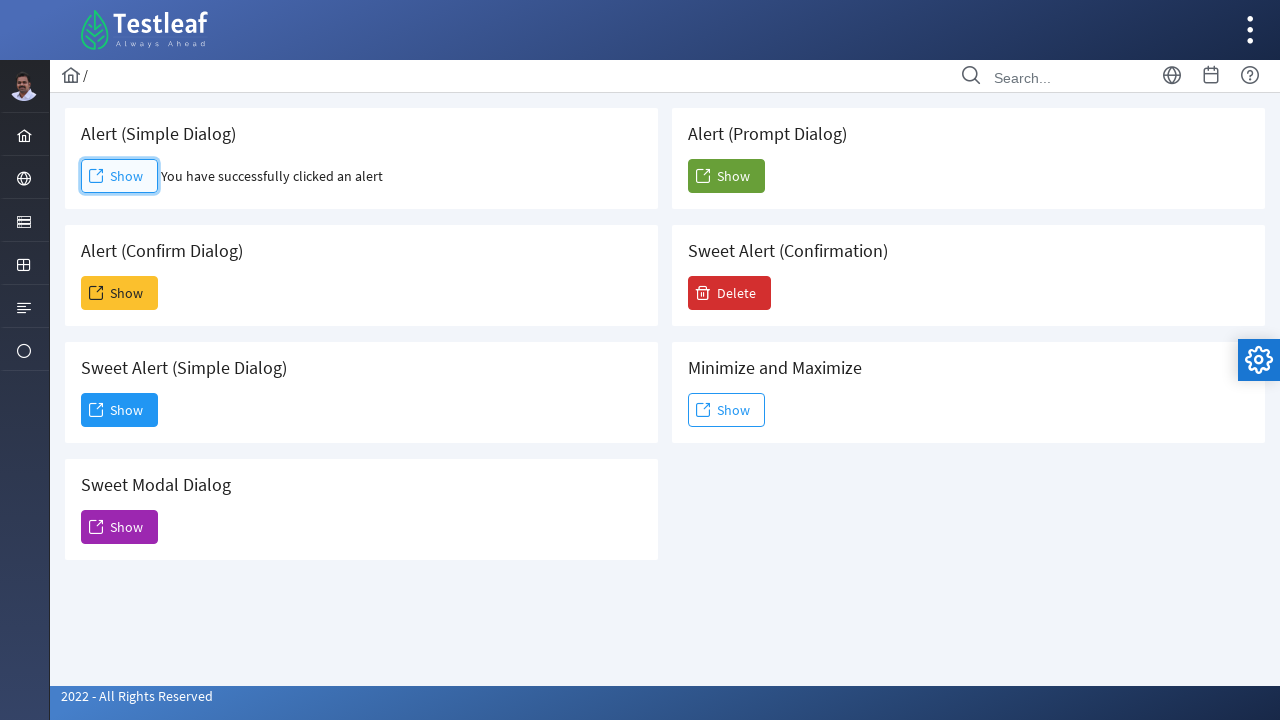

Clicked show button to trigger confirm alert at (120, 293) on button#j_idt88\:j_idt93
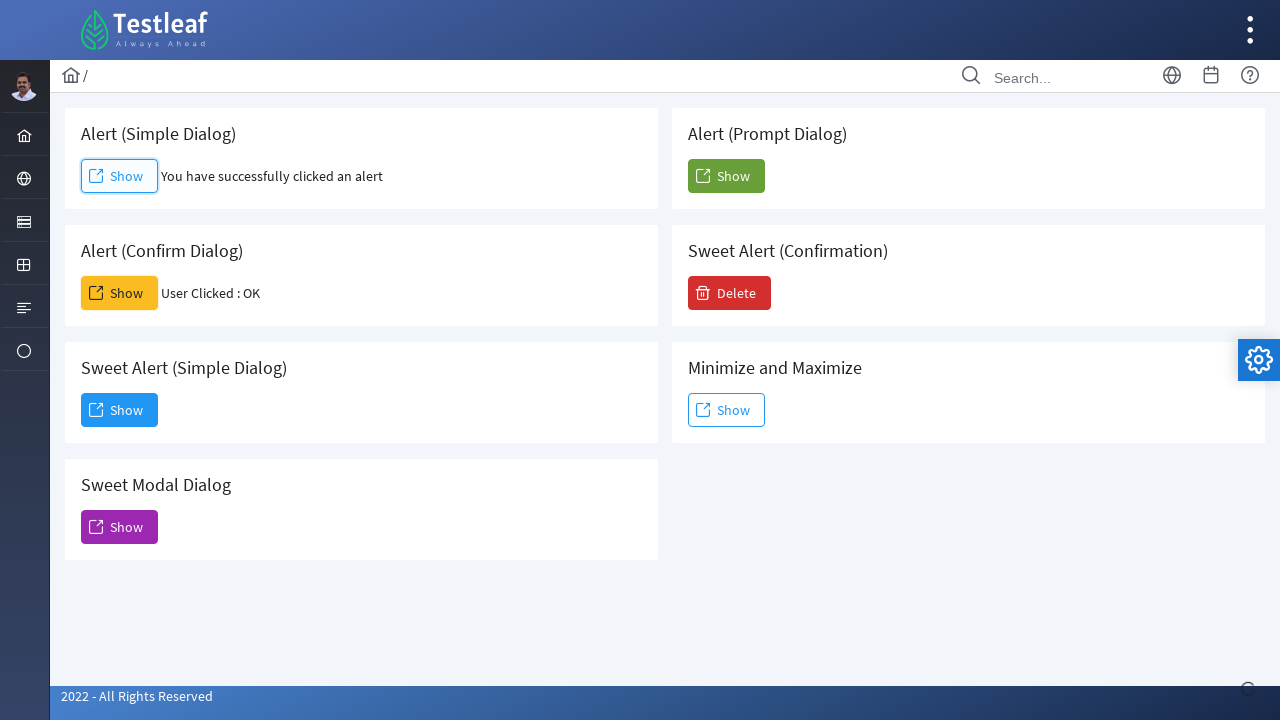

Set up dialog handler to dismiss confirm alert
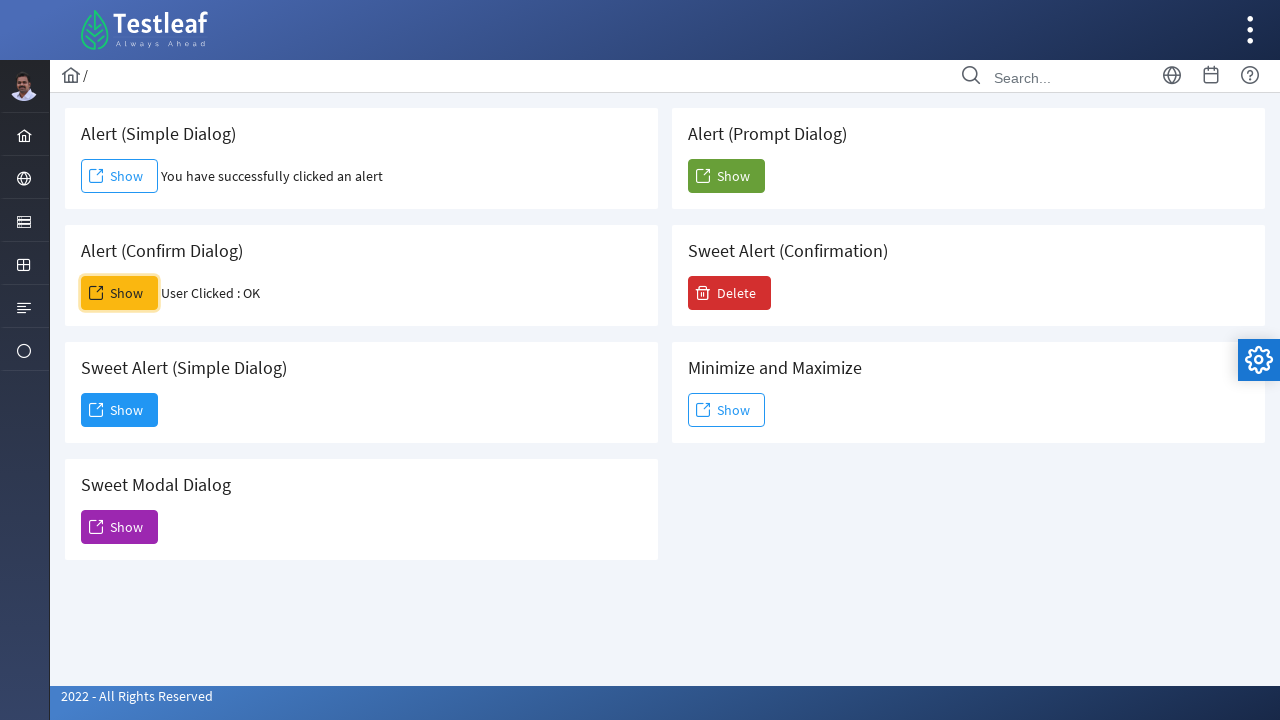

Waited for confirm alert to be processed
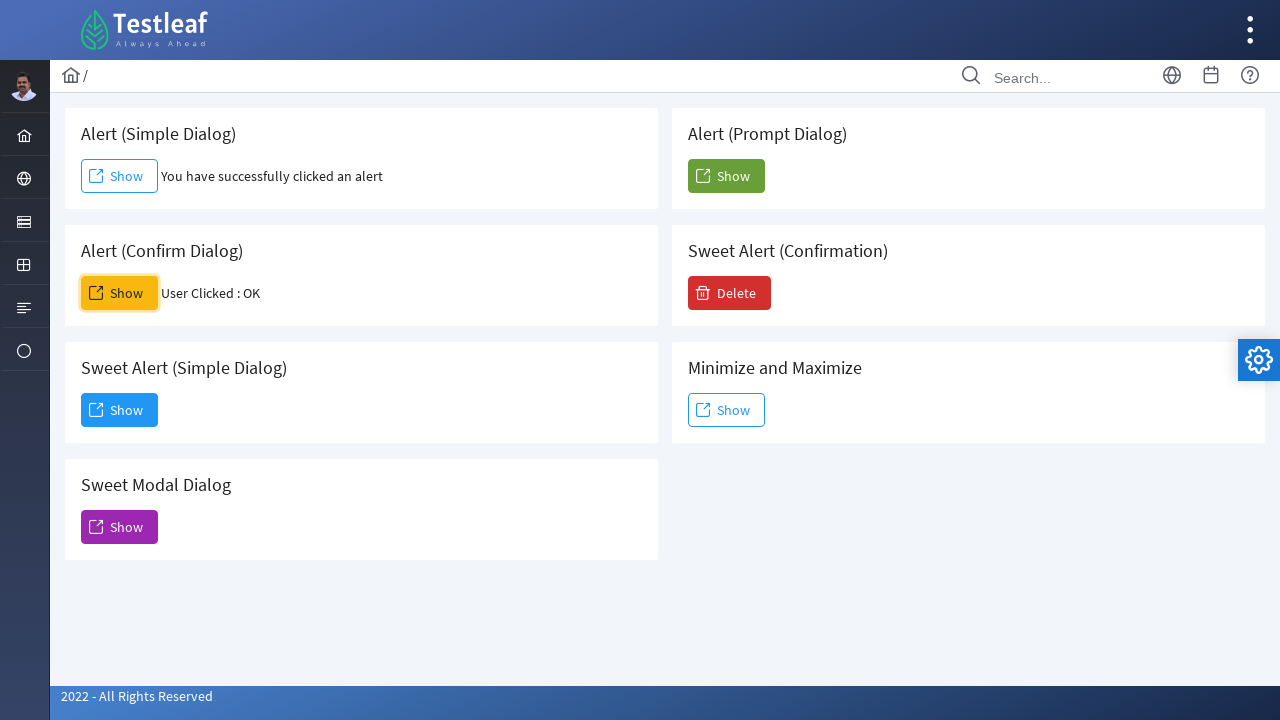

Verified result message is displayed
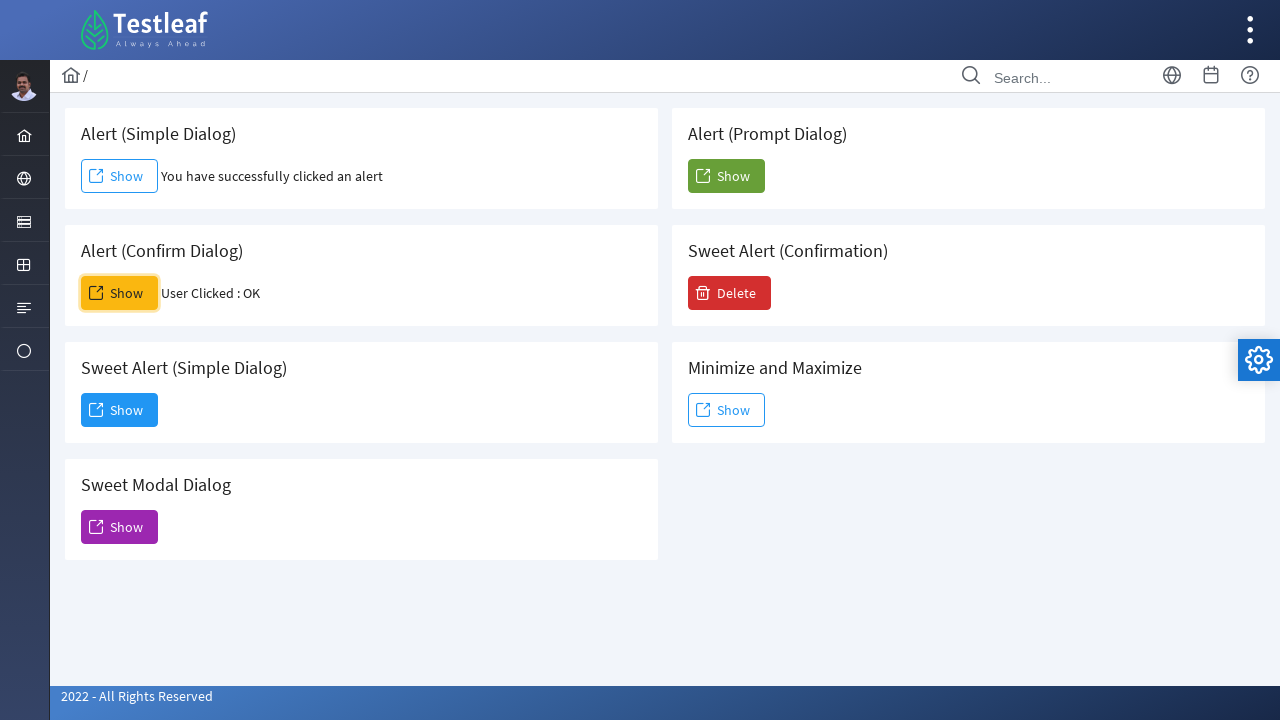

Clicked show button to trigger sweet alert dialog at (120, 410) on button#j_idt88\:j_idt95
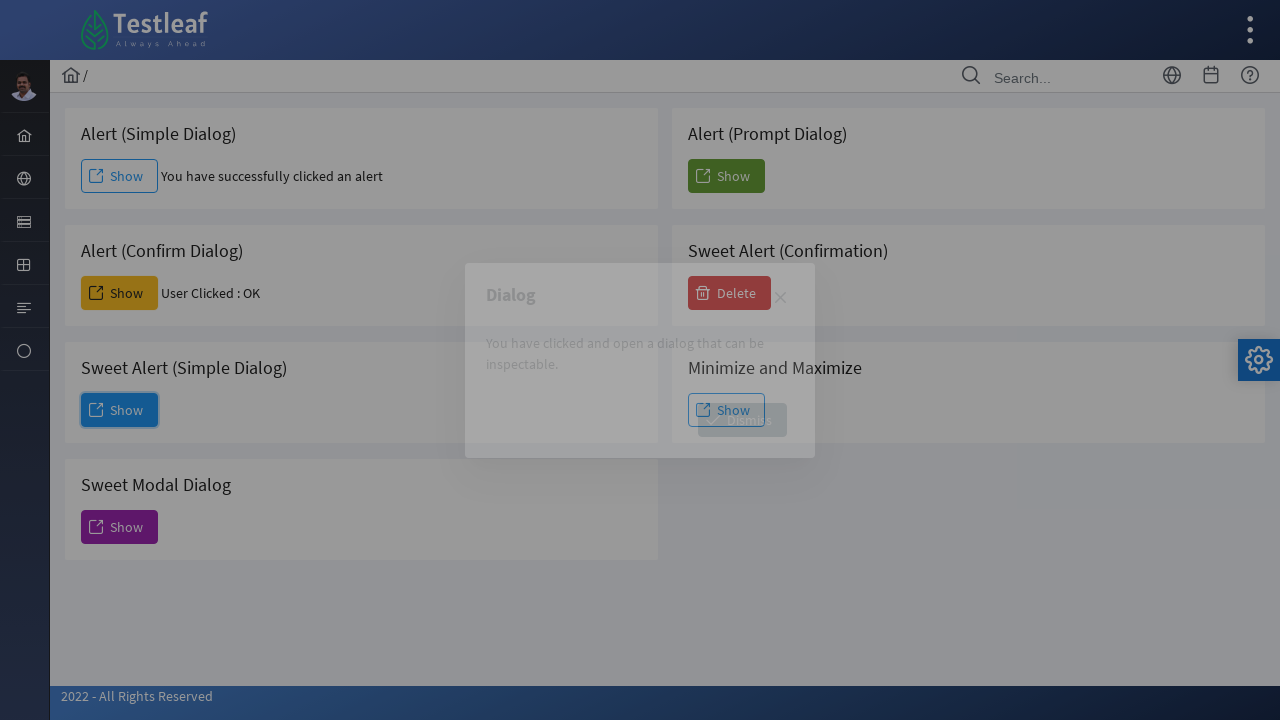

Waited for sweet alert dialog footer to appear
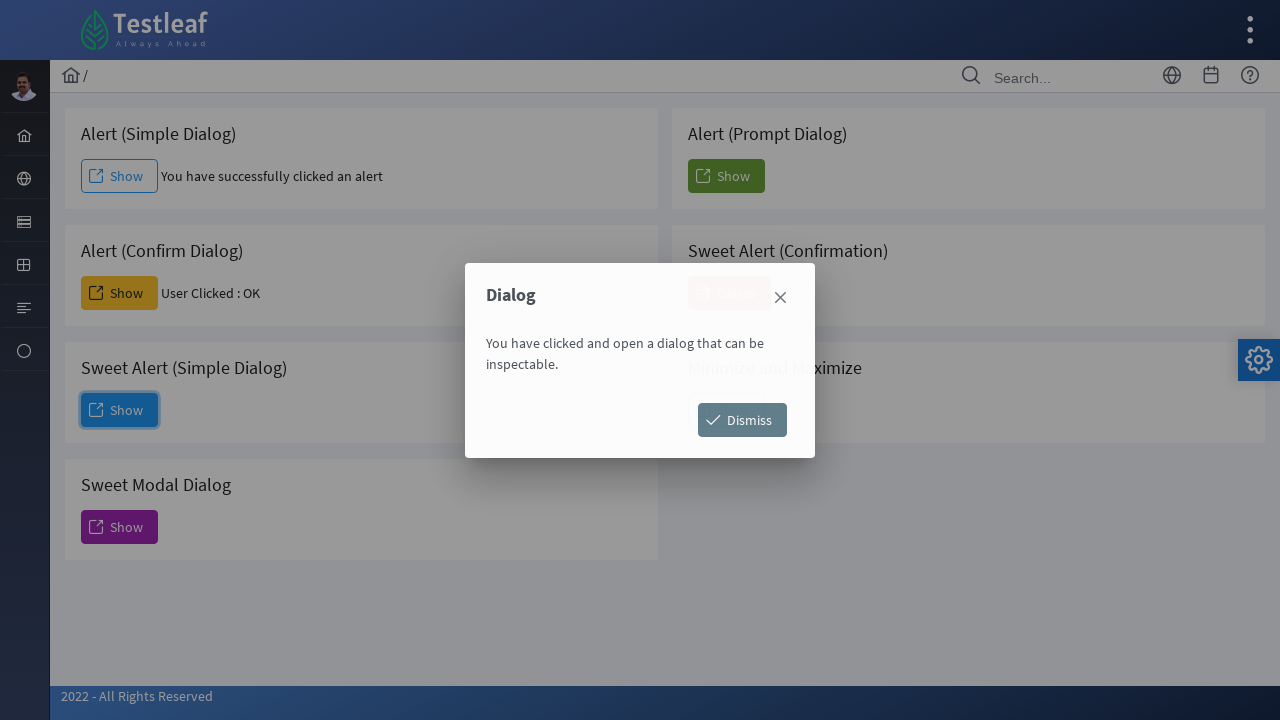

Clicked dismiss button on sweet alert dialog at (742, 420) on .ui-dialog-footer button
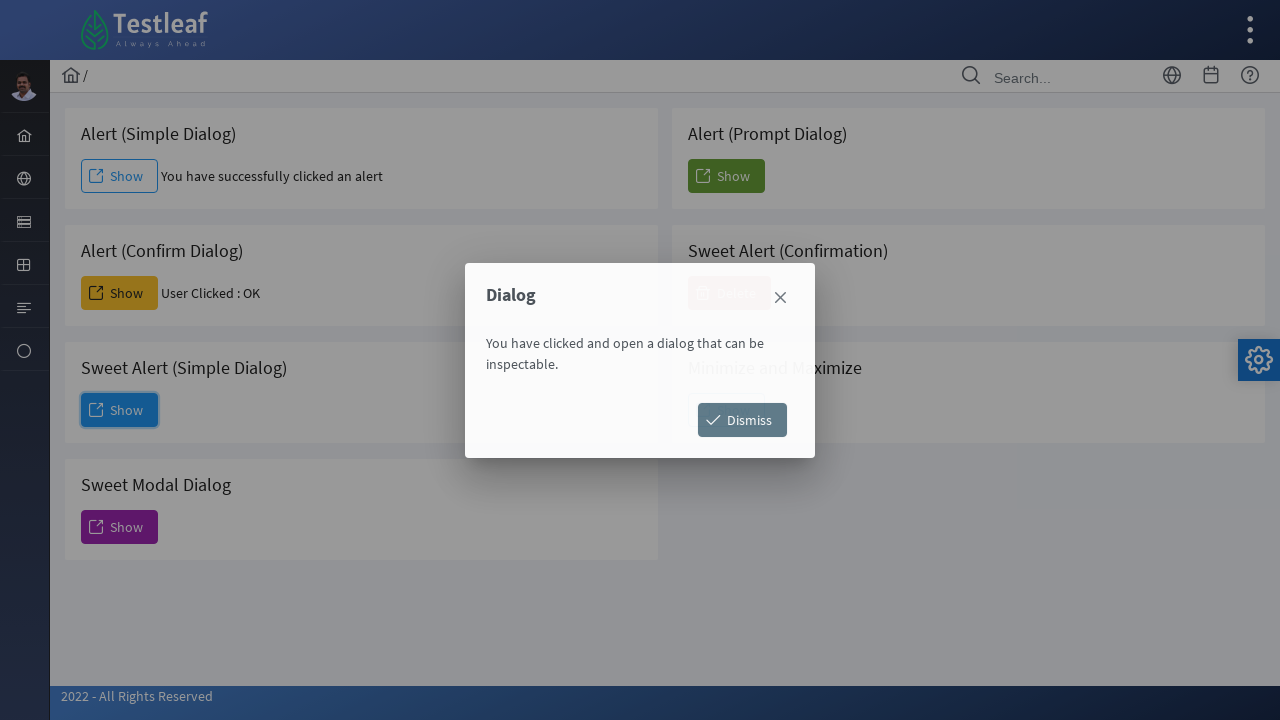

Clicked show button to trigger modal dialog at (120, 527) on button#j_idt88\:j_idt100
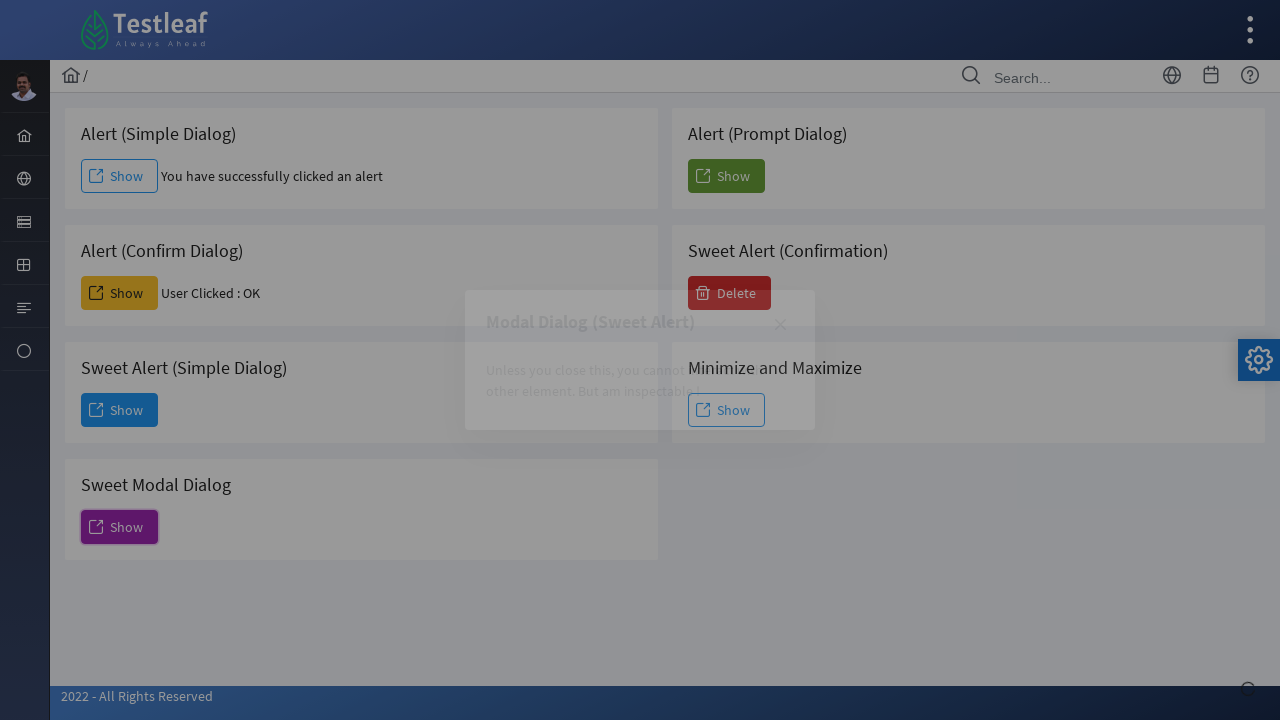

Waited for modal dialog close button to appear
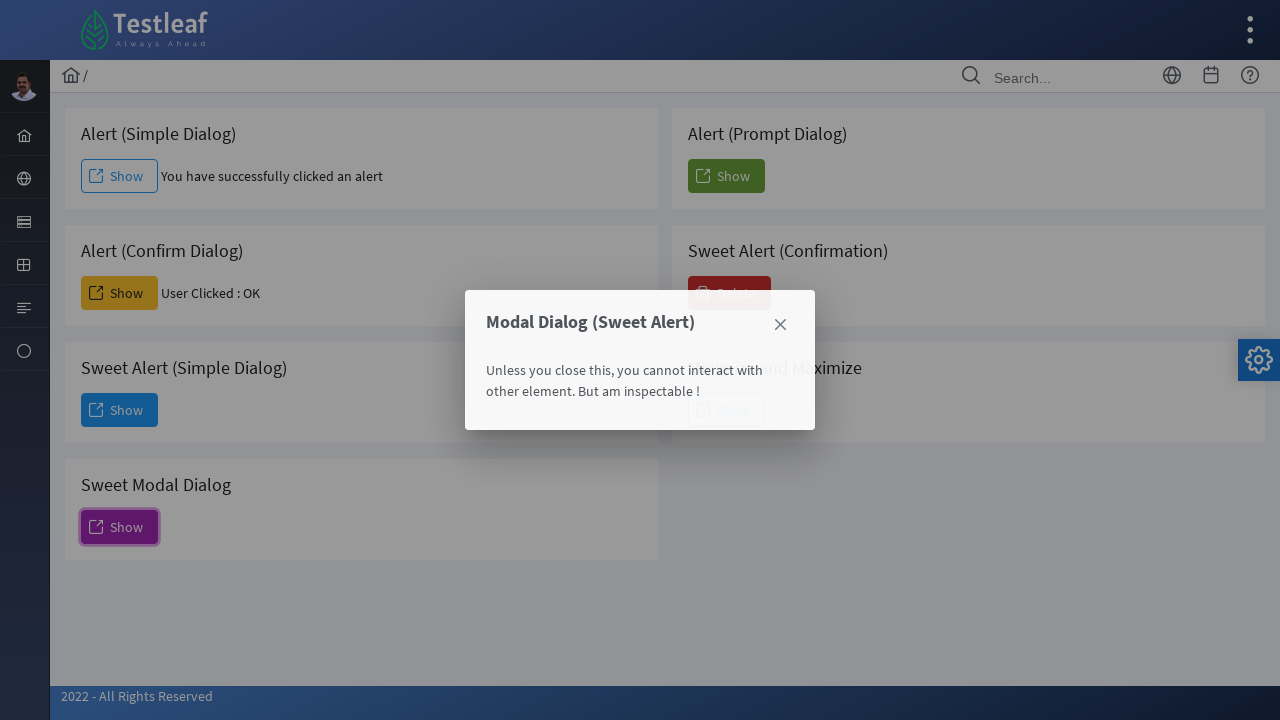

Clicked close button on modal dialog at (780, 325) on div[id='j_idt88:j_idt101'] .ui-dialog-titlebar-close
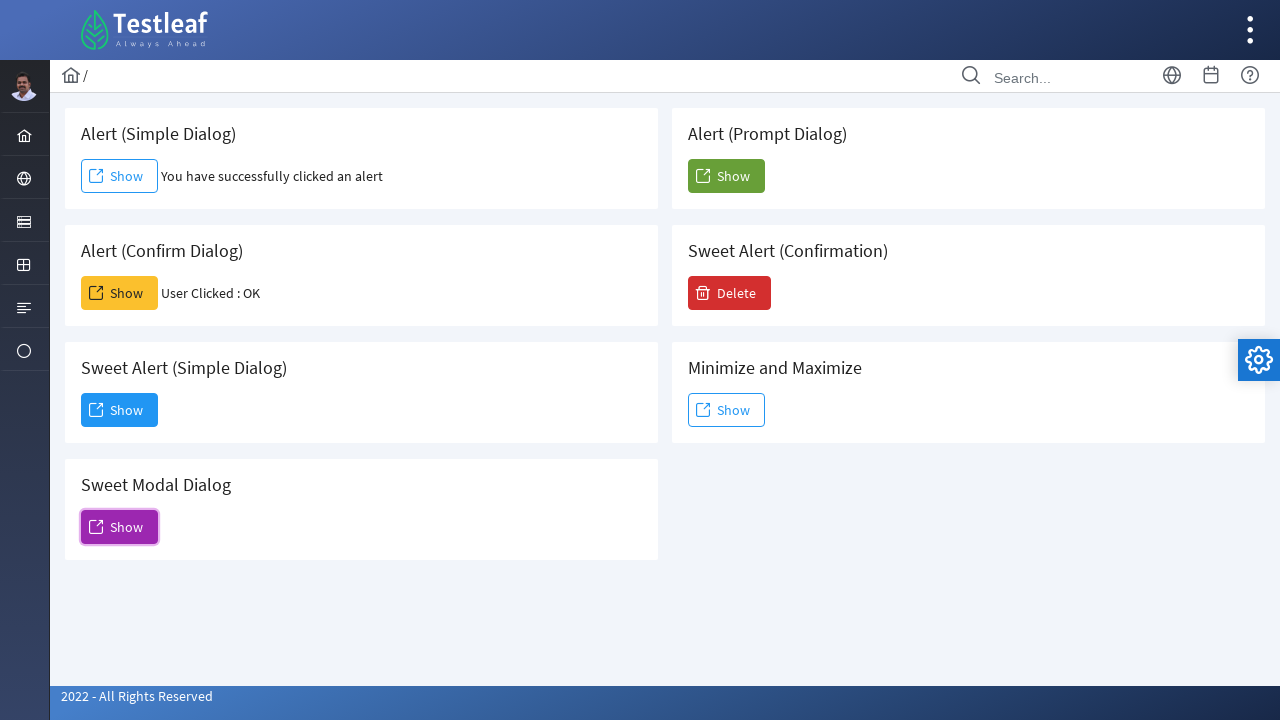

Clicked show button to trigger prompt dialog at (726, 176) on button#j_idt88\:j_idt104
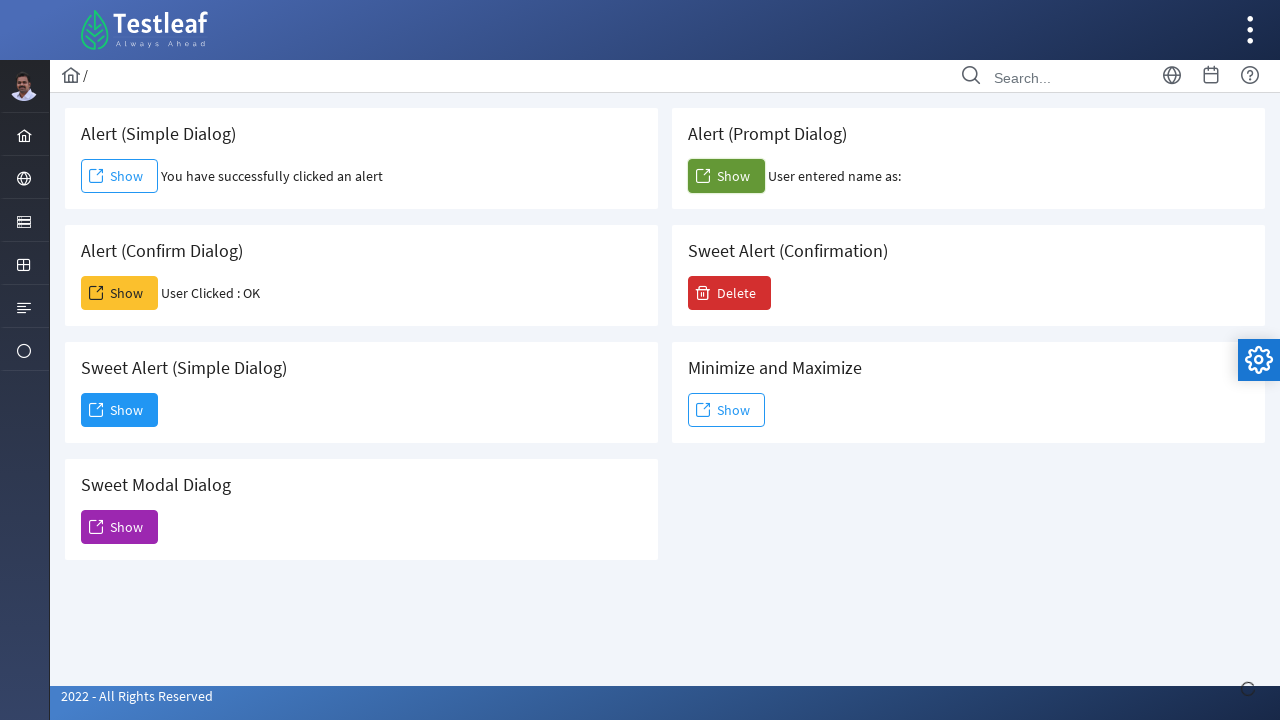

Set up dialog handler to accept prompt with 'TestLeaf'
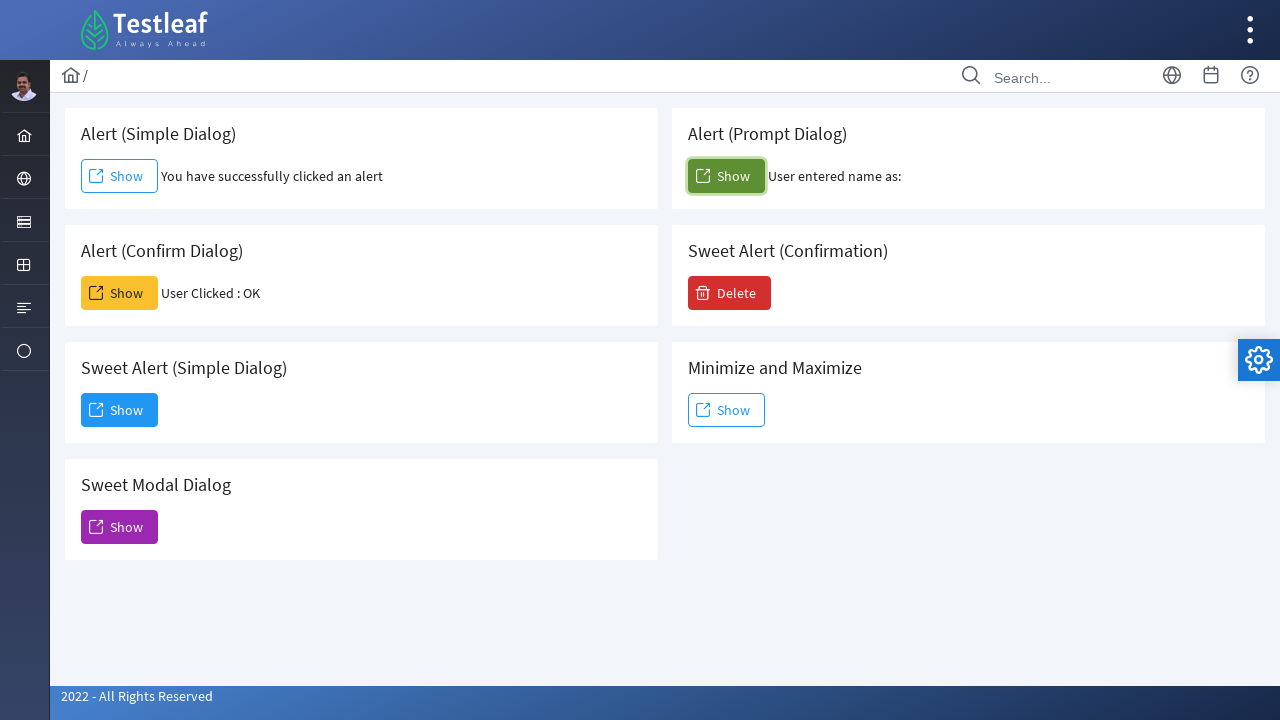

Waited for prompt dialog to be processed
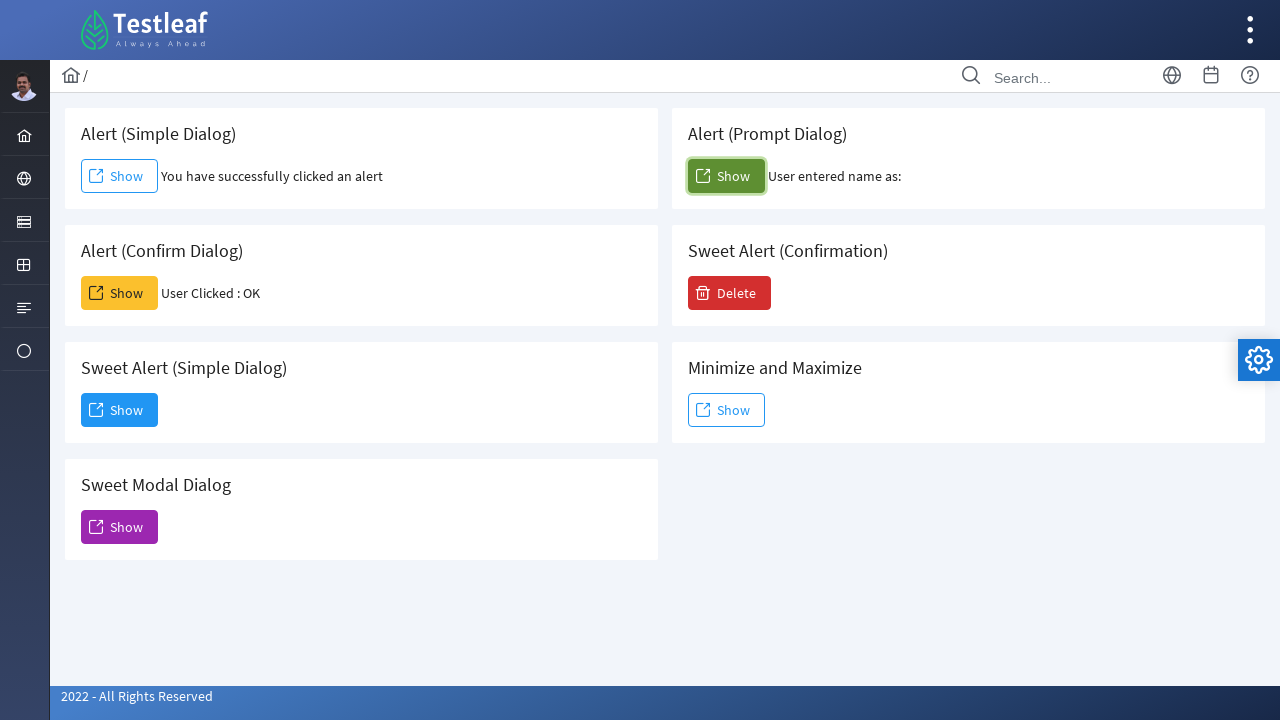

Clicked Delete button to trigger confirmation dialog at (730, 293) on button#j_idt88\:j_idt106
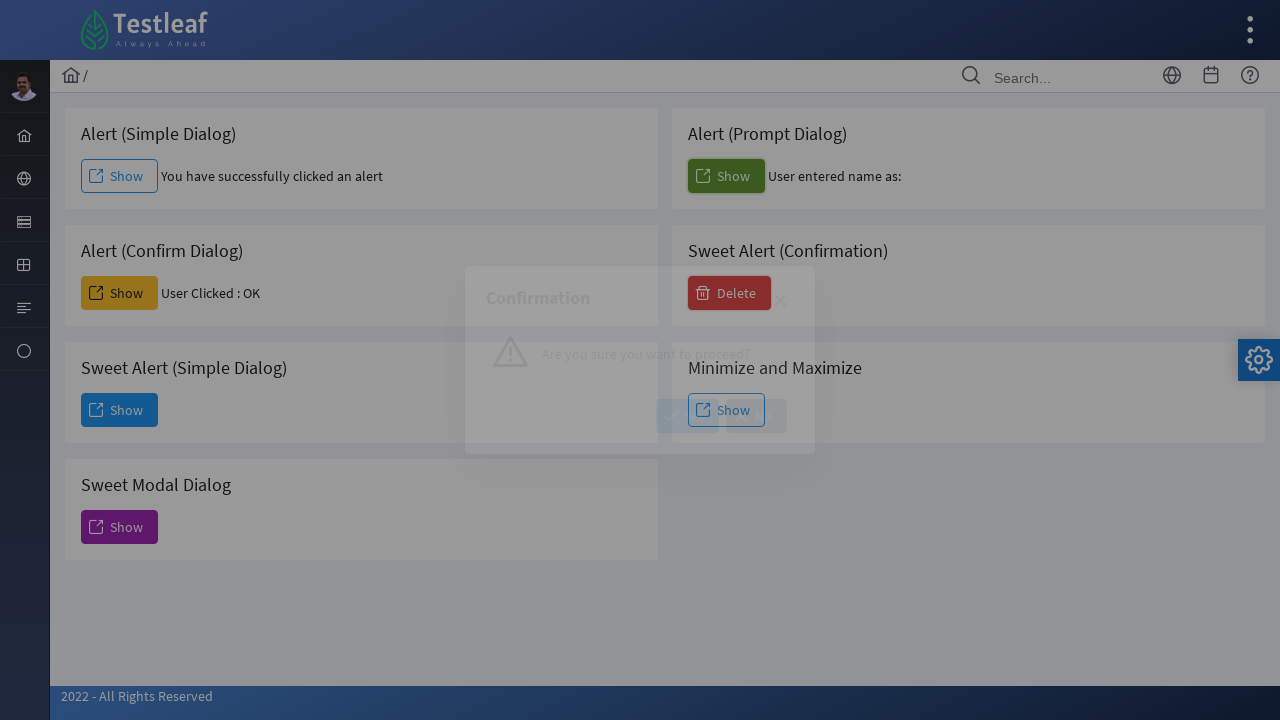

Waited for confirmation dialog Yes button to appear
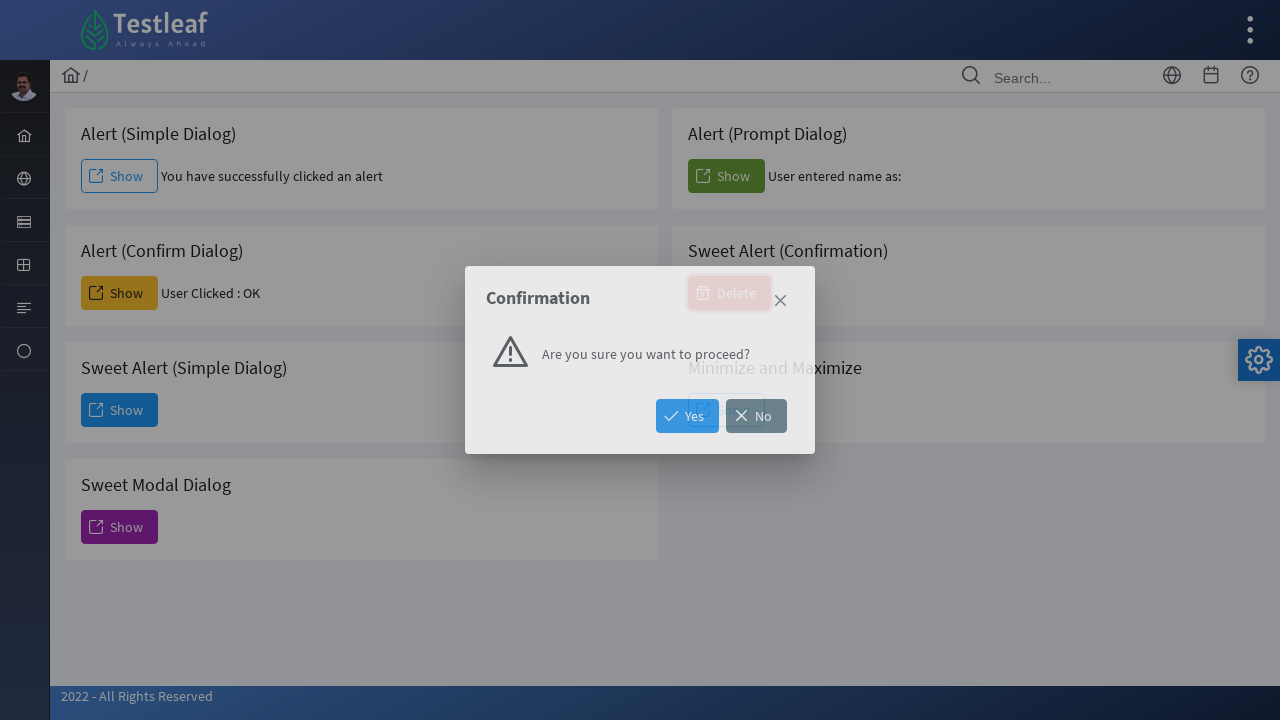

Clicked Yes button on confirmation delete dialog at (688, 416) on button#j_idt88\:j_idt108
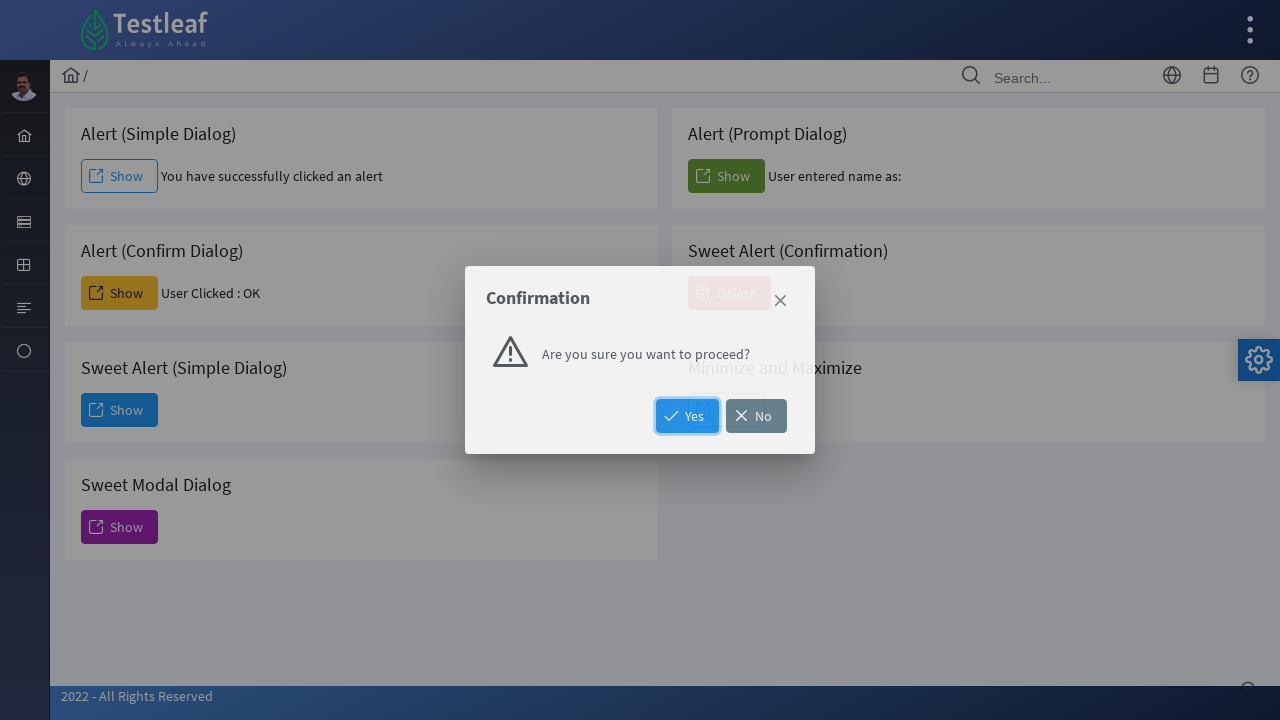

Clicked show button for 6th alert test at (726, 410) on button#j_idt88\:j_idt111
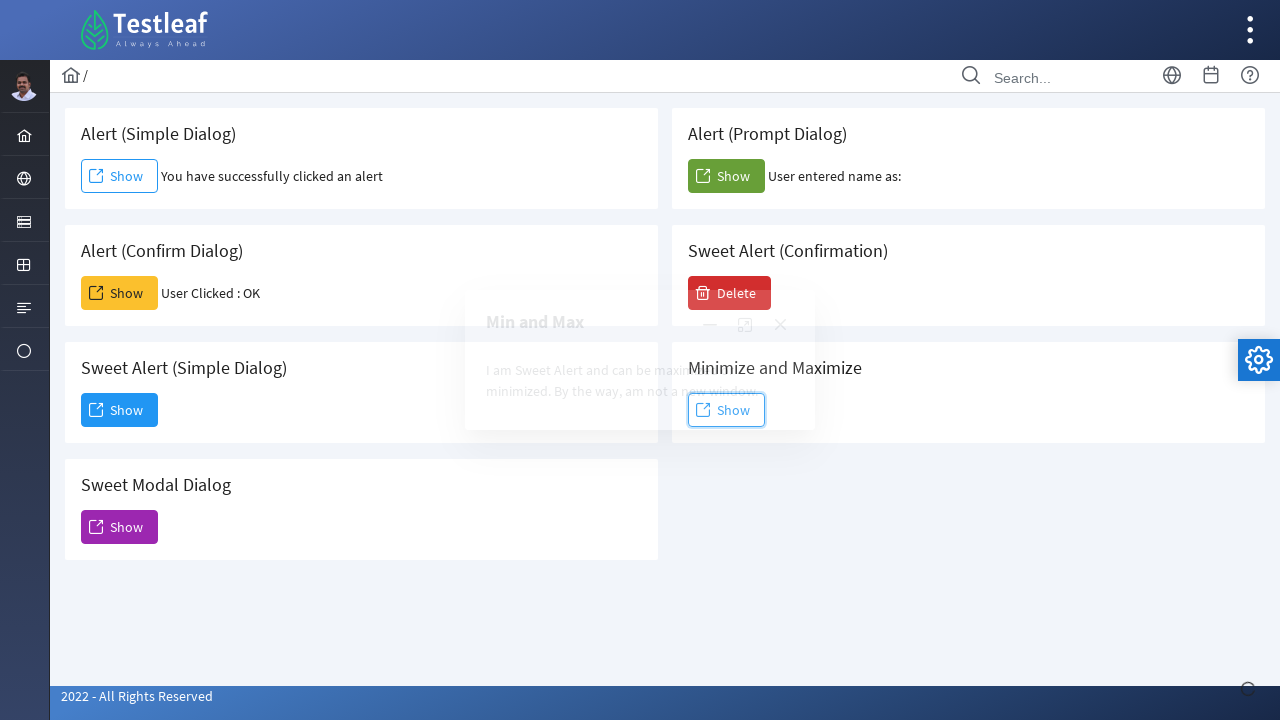

Waited for 6th alert dialog to appear
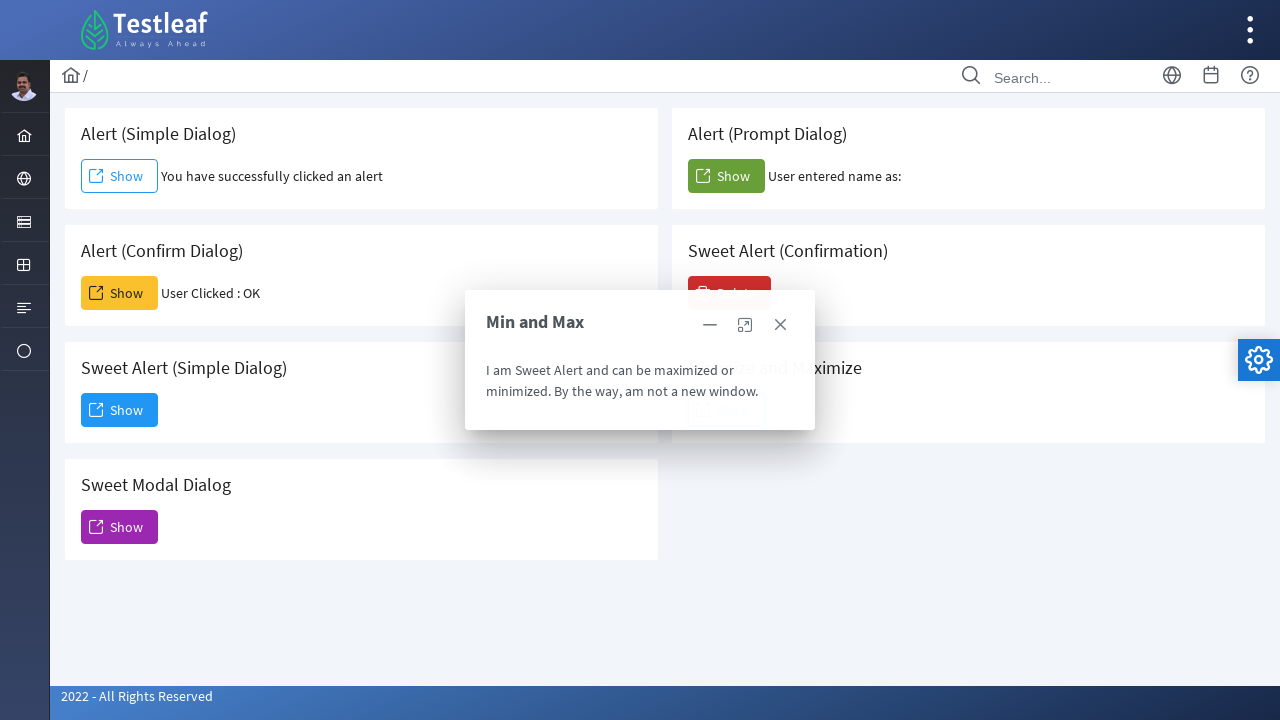

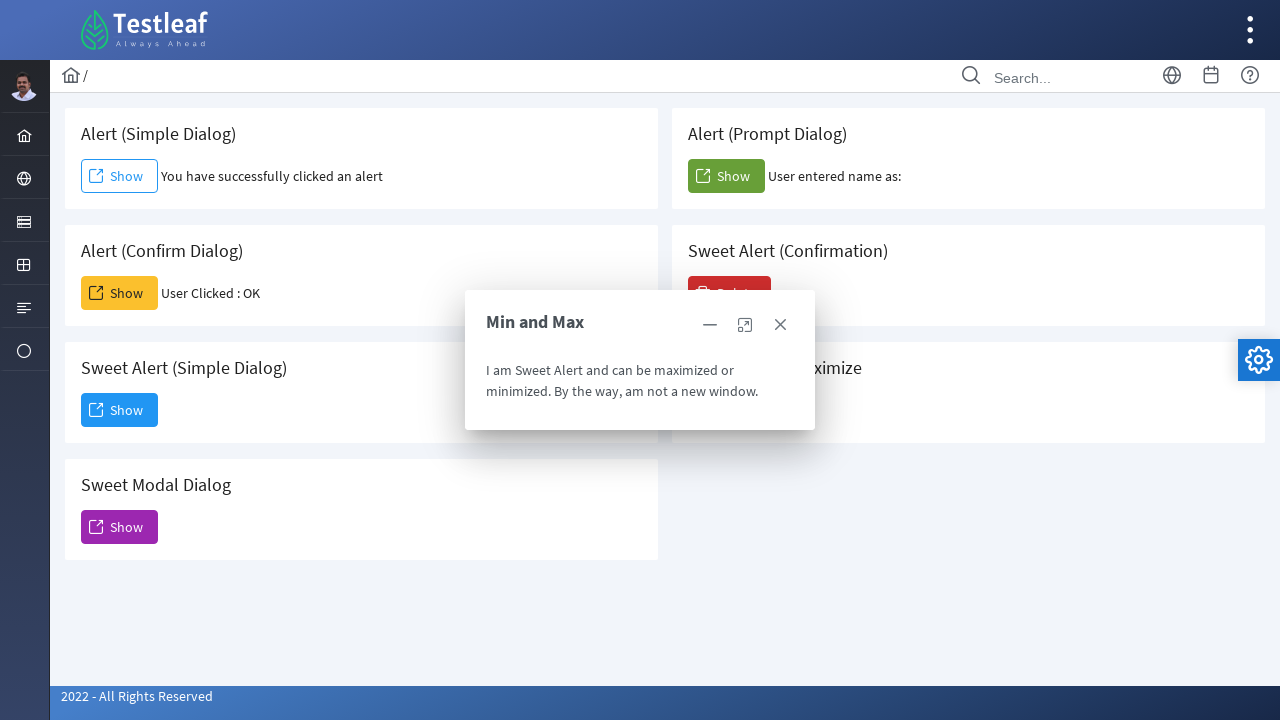